Tests mouse hover functionality by hovering over a button to reveal a dropdown menu, then navigating through menu items and clicking on the Reload option

Starting URL: https://rahulshettyacademy.com/AutomationPractice/

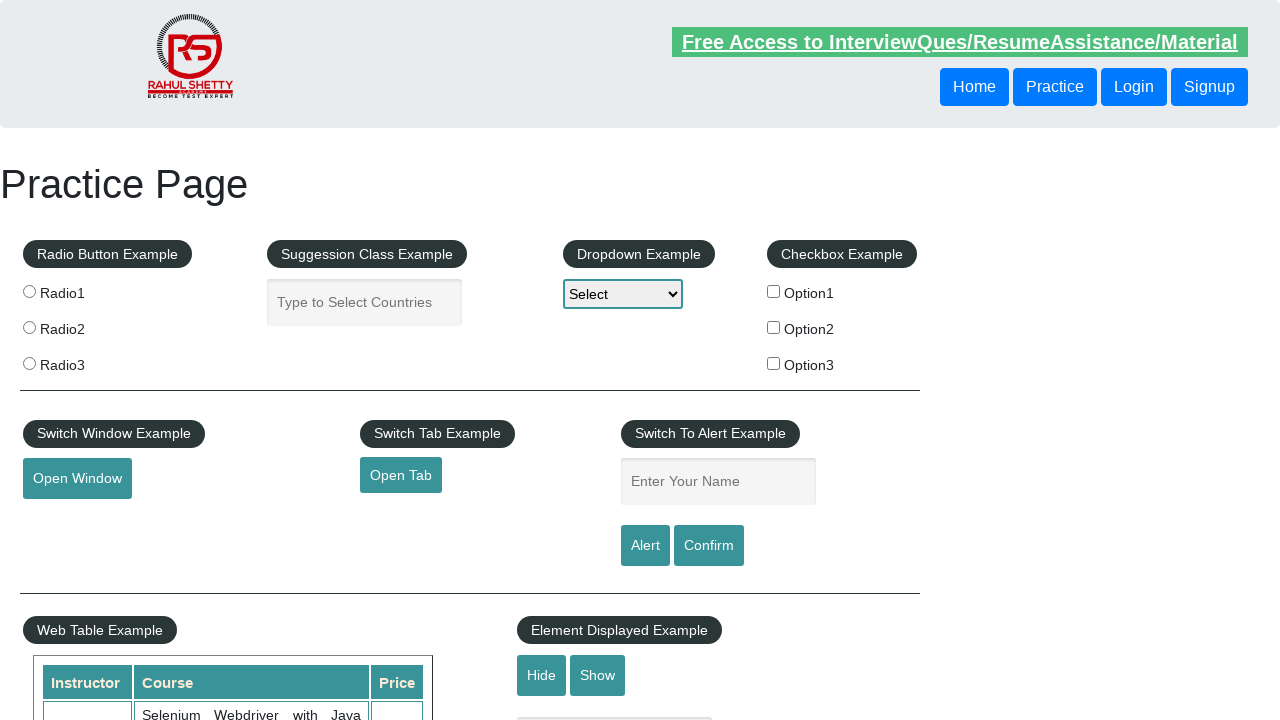

Located mouse hover button element
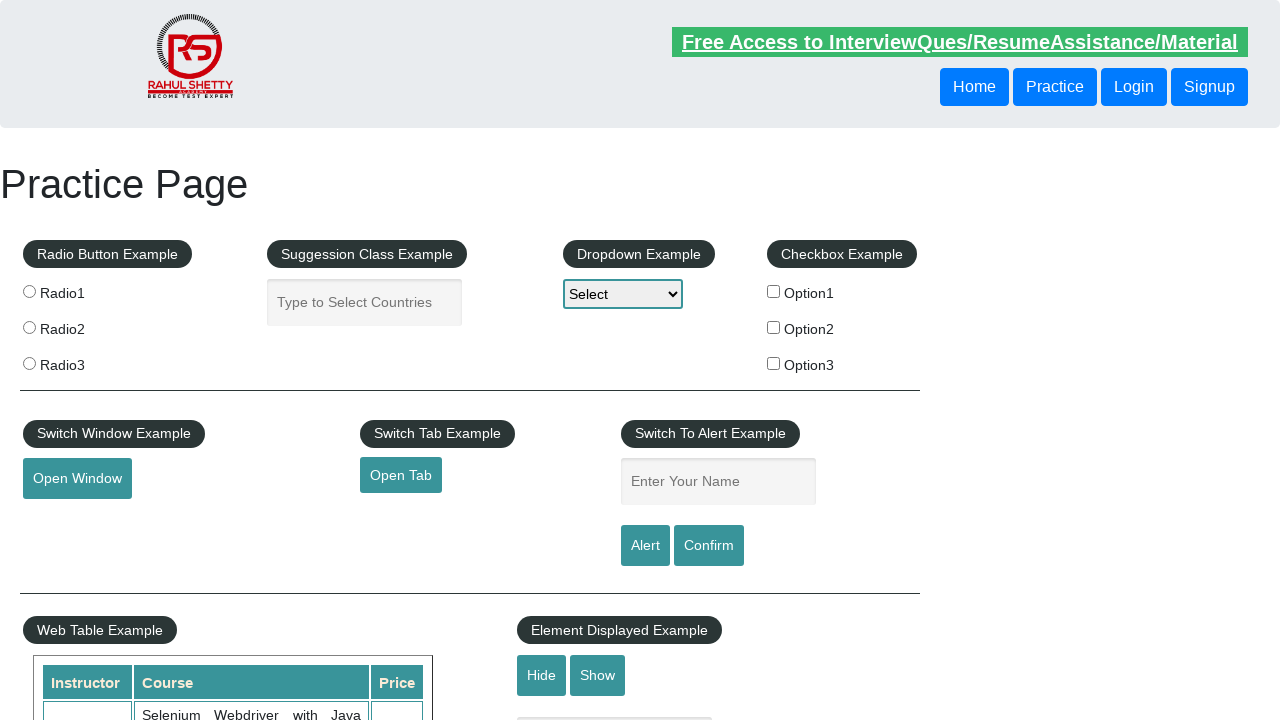

Located Reload link in dropdown menu
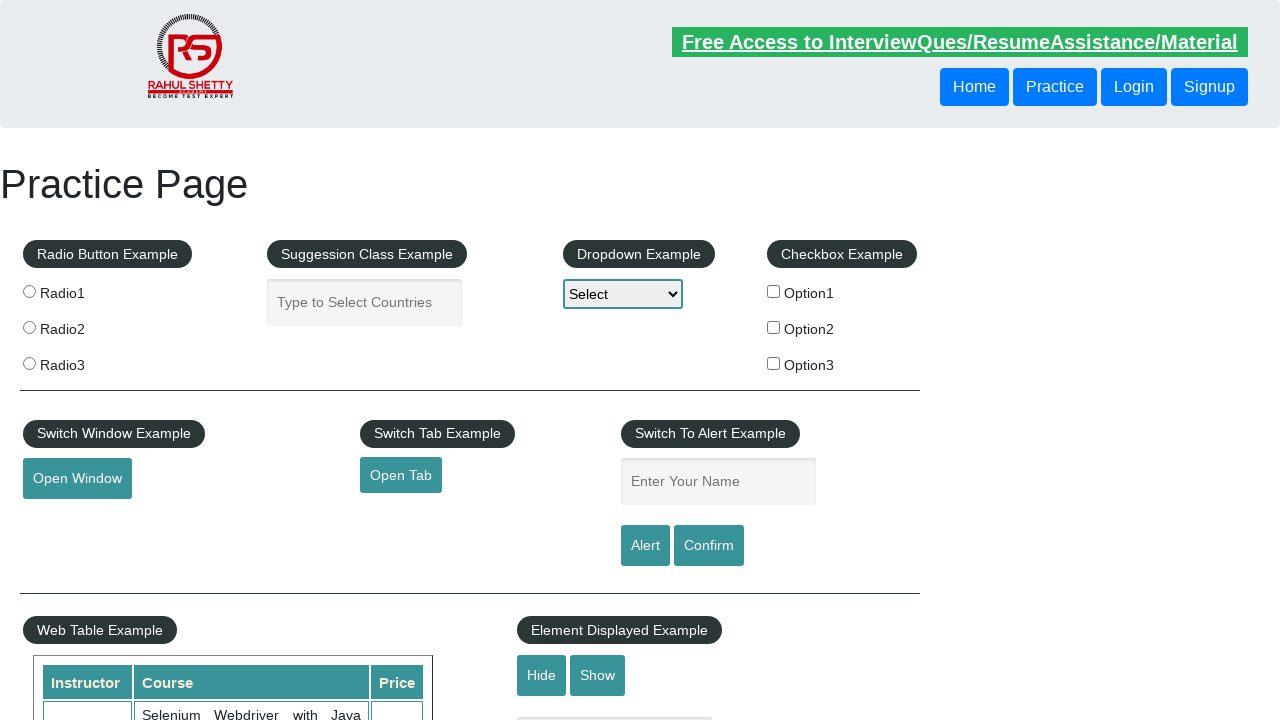

Hovered over mouse hover button to reveal dropdown menu at (83, 361) on #mousehover
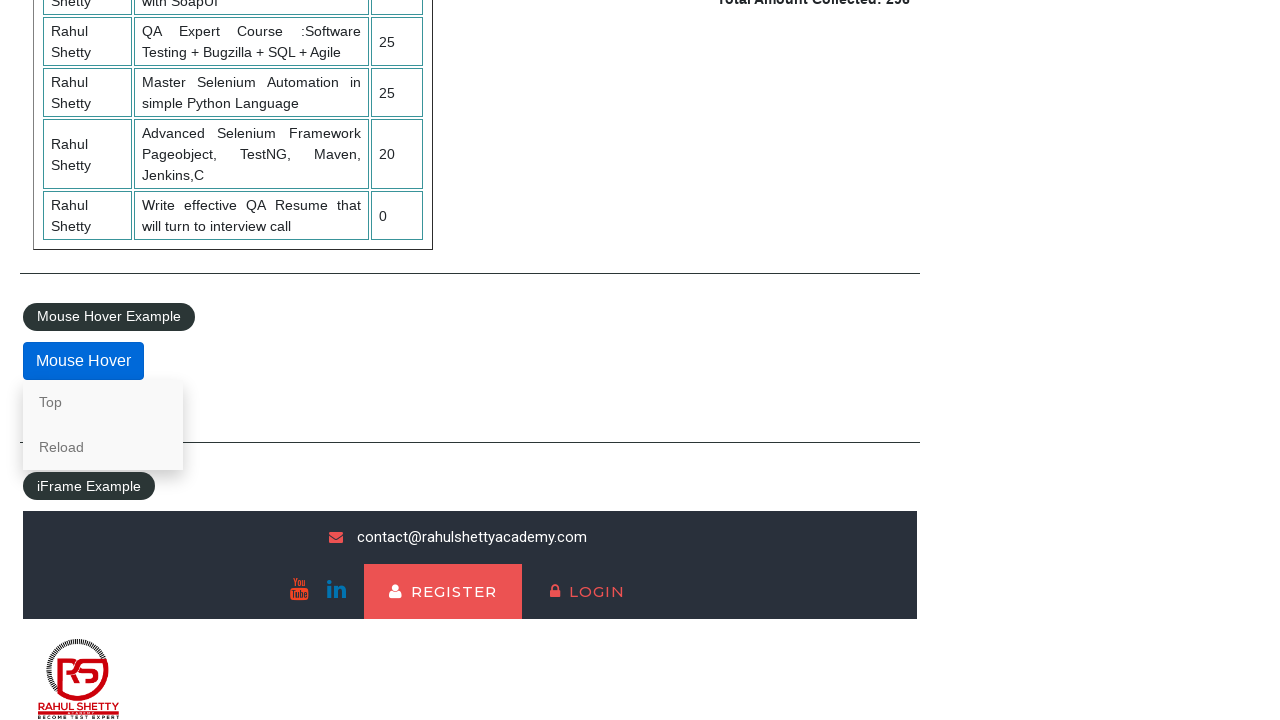

Clicked on Reload option in the dropdown menu at (103, 447) on a:has-text('Reload')
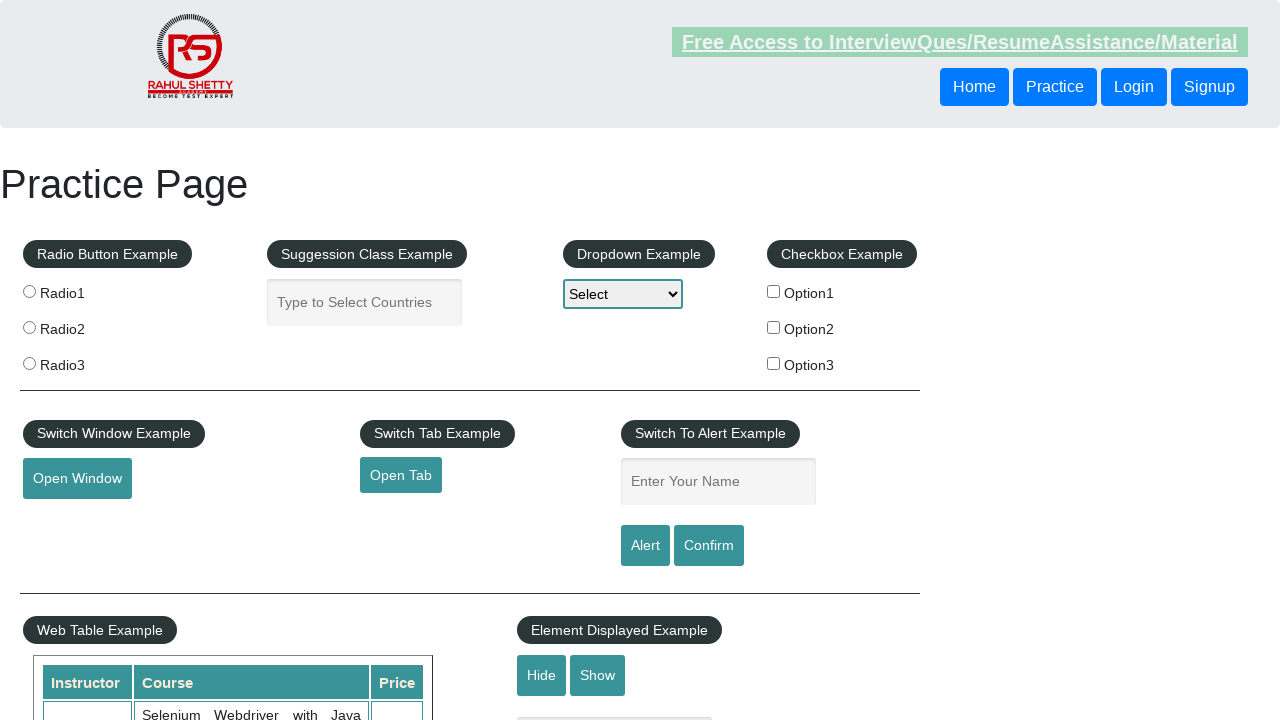

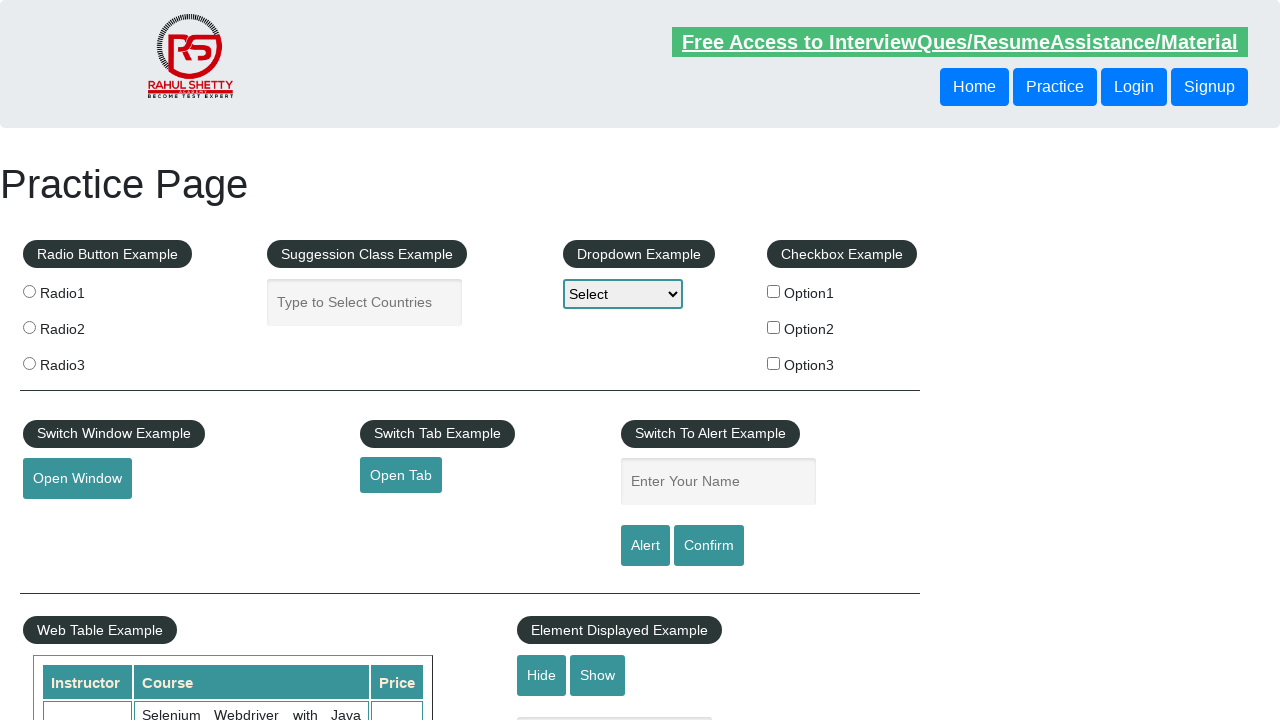